Tests waiting for specific number of Hello World elements to appear after clicking start button

Starting URL: https://automationfc.github.io/dynamic-loading/

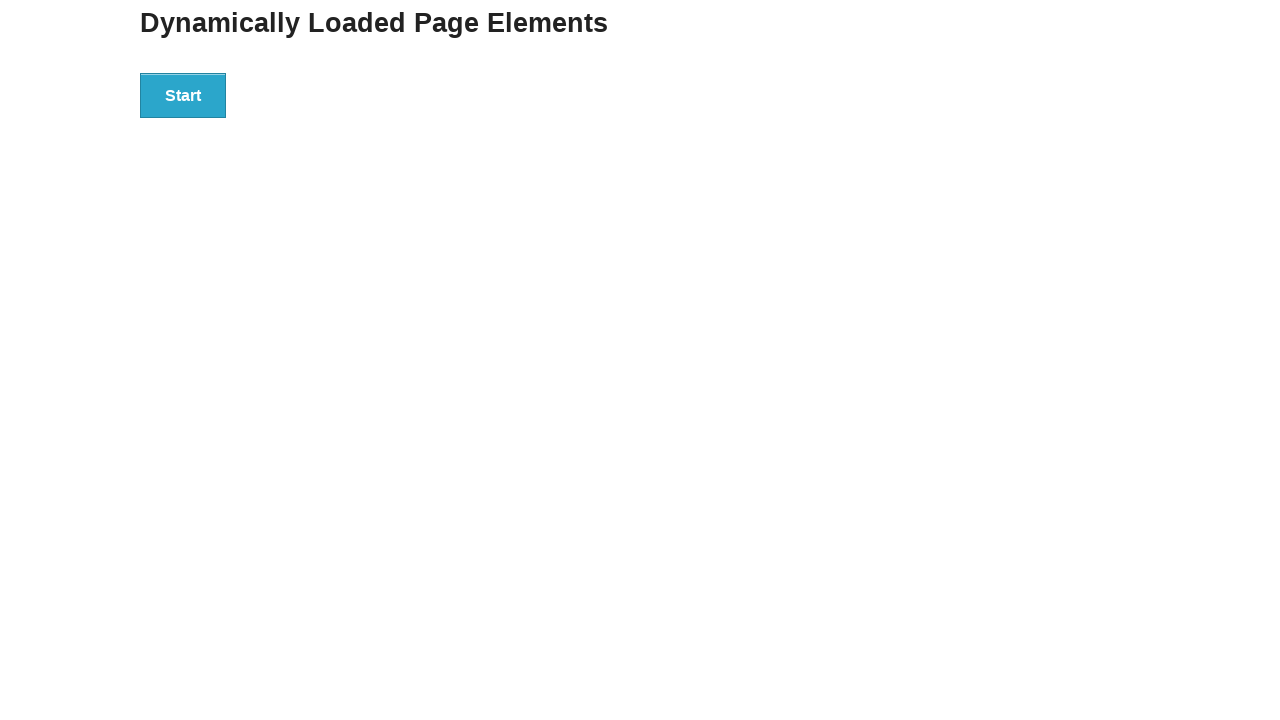

Clicked start button to trigger loading at (183, 95) on div#start>button
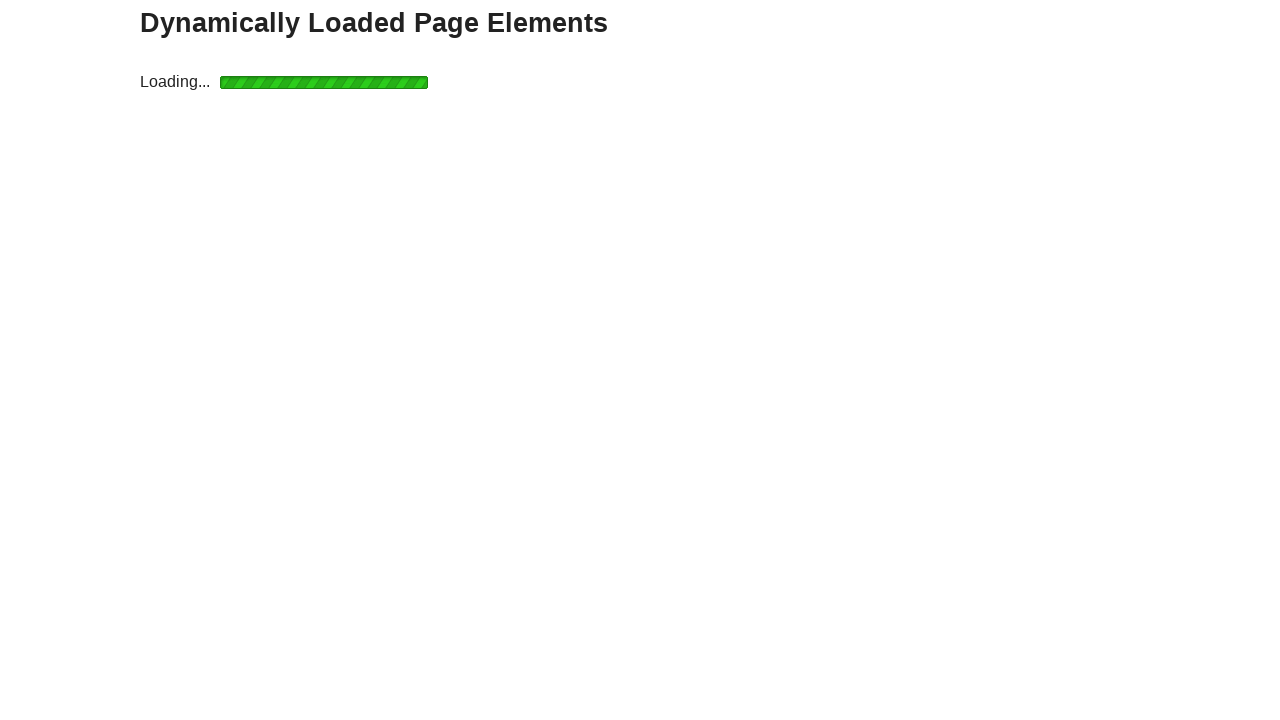

Waited for Hello World element to appear
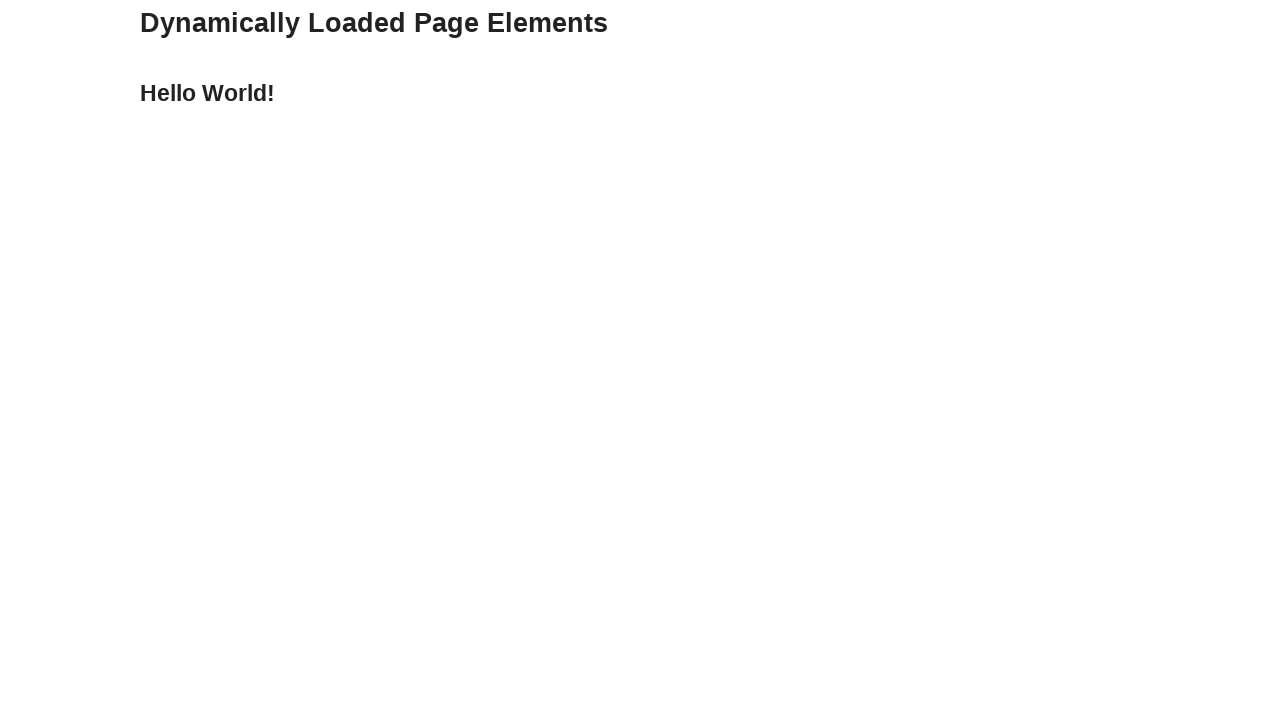

Retrieved all Hello World elements
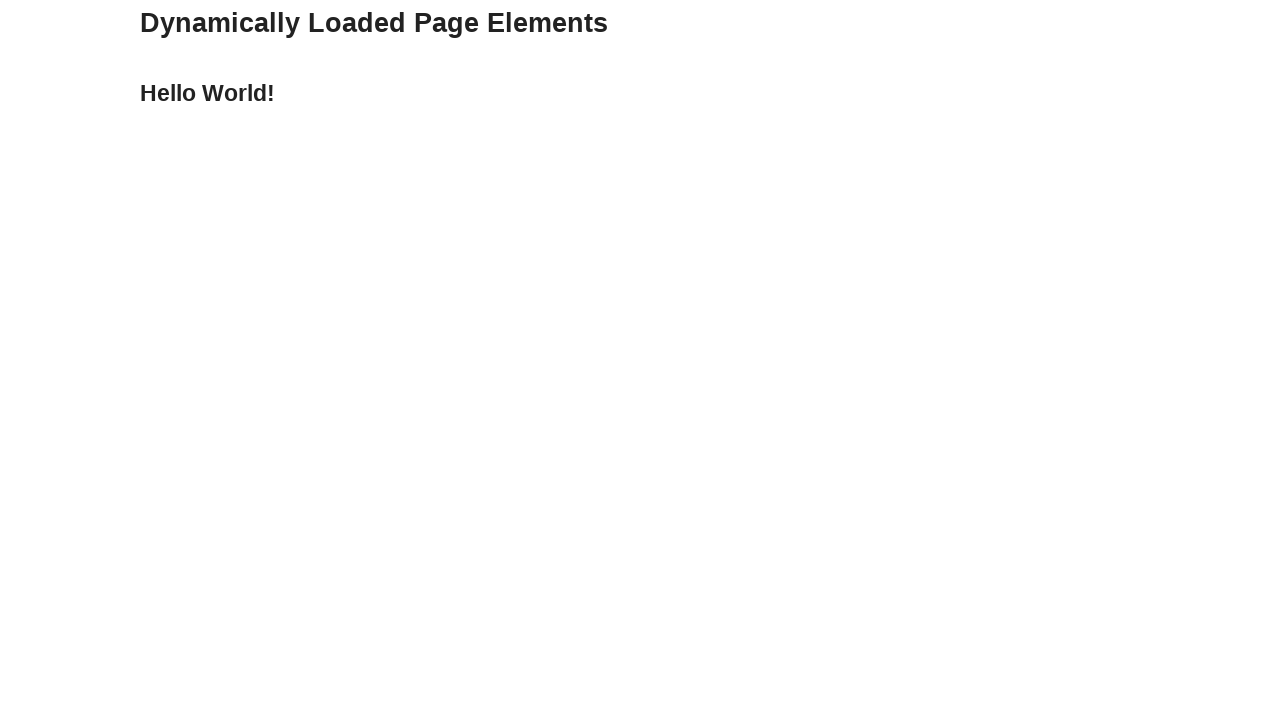

Verified exactly 1 Hello World element exists
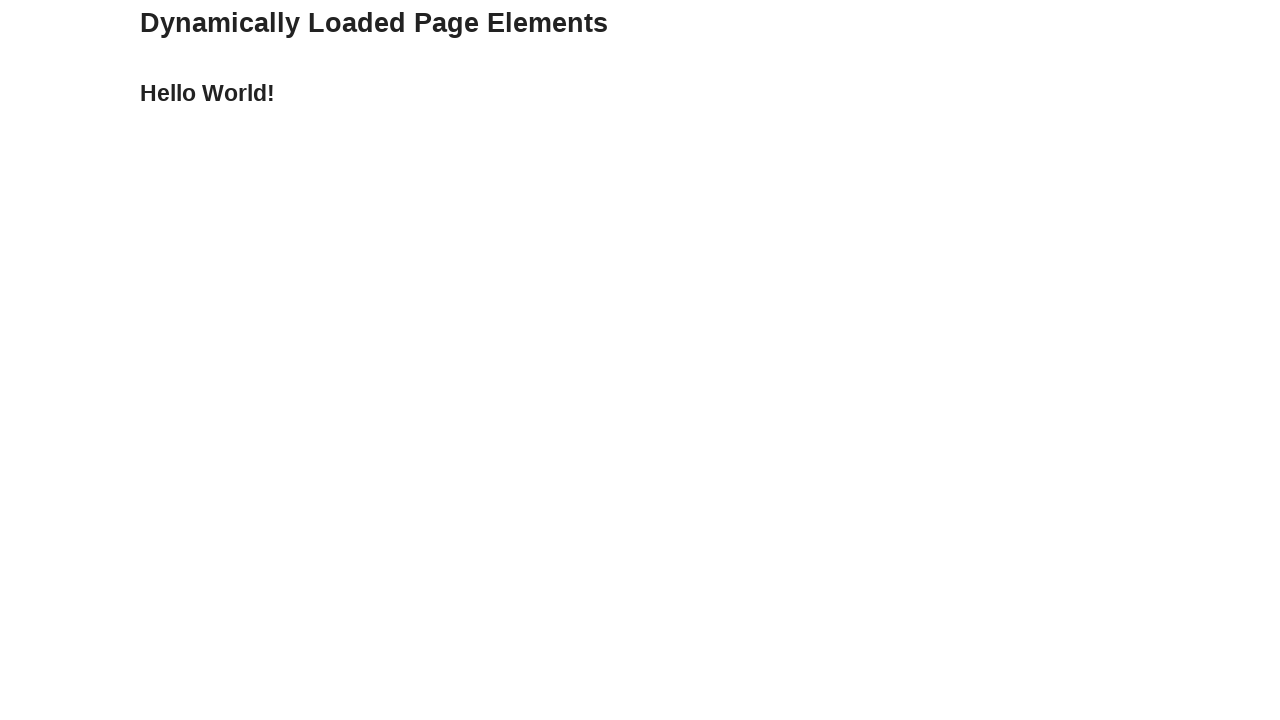

Verified Hello World element contains correct text 'Hello World!'
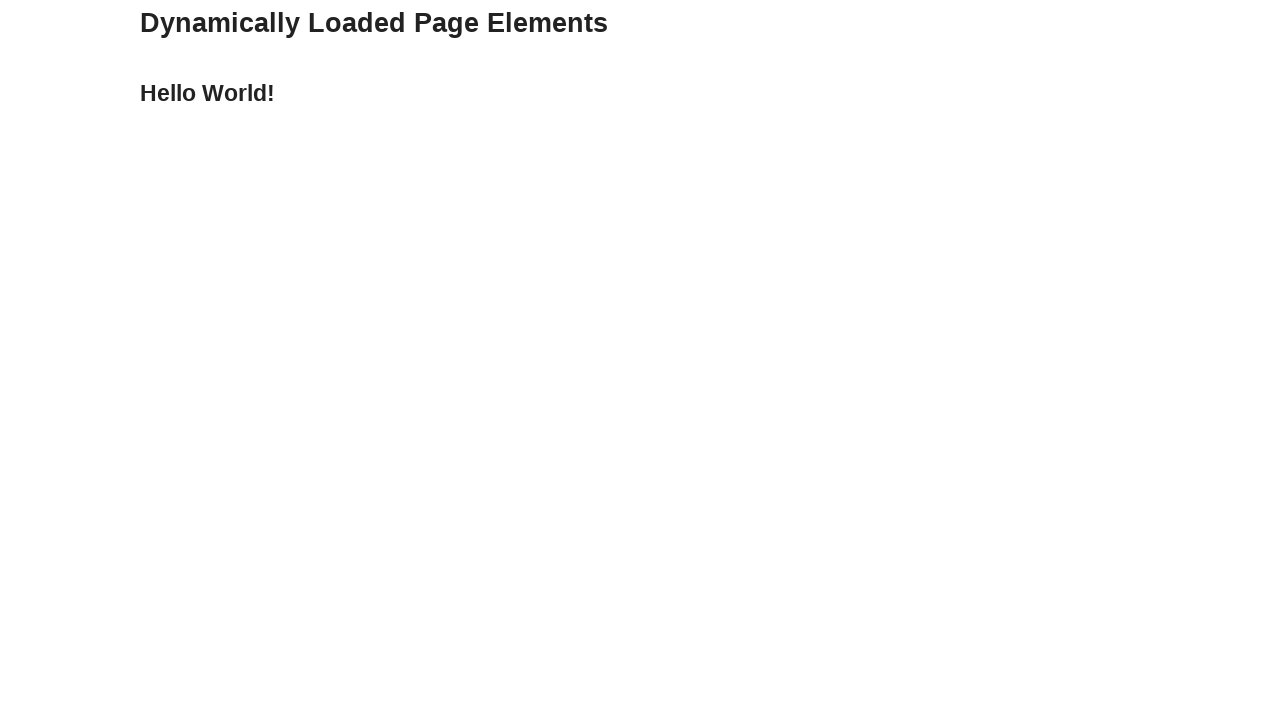

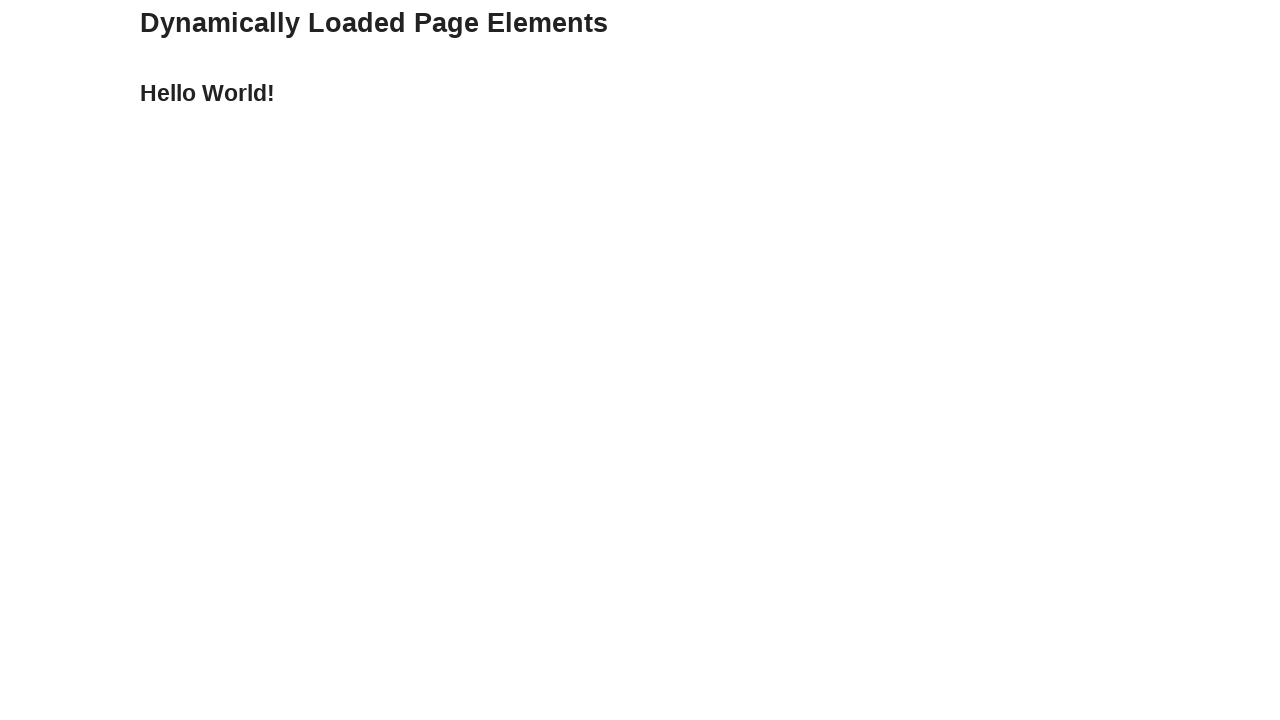